Tests the date picker by clearing the input field, entering a date, and pressing Enter to confirm

Starting URL: https://demoqa.com/date-picker

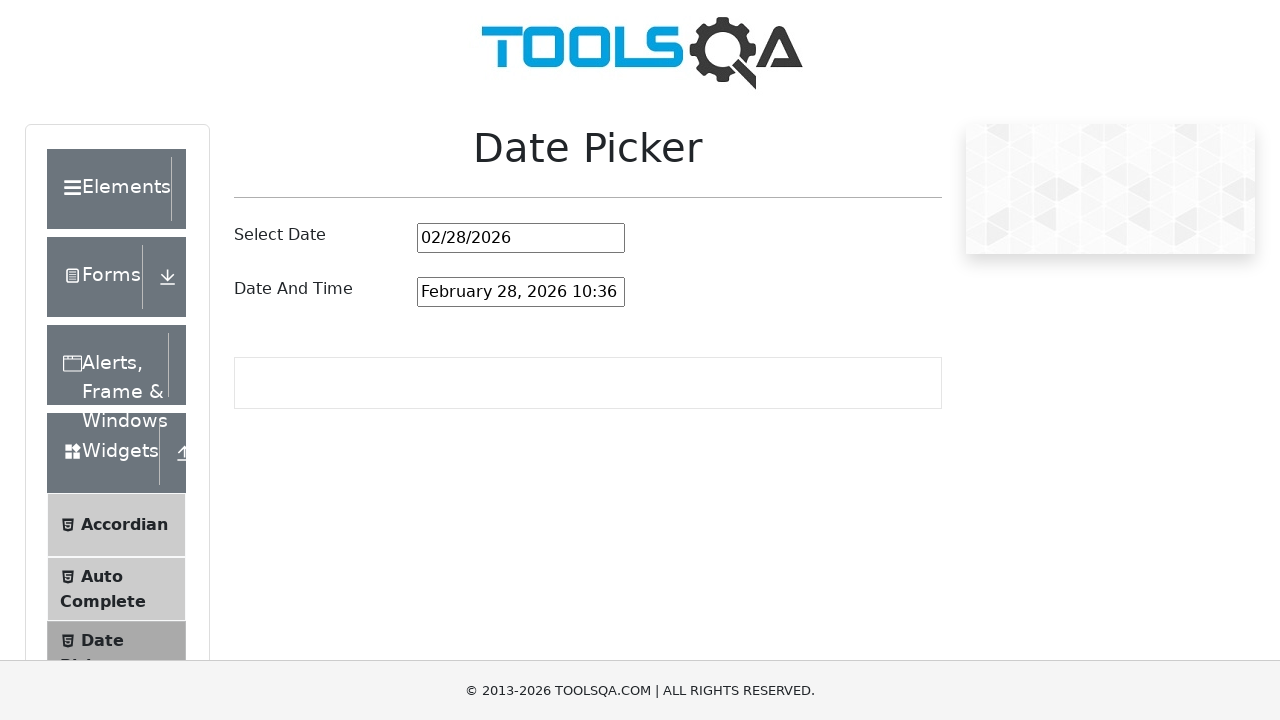

Cleared the date picker input field on #datePickerMonthYearInput
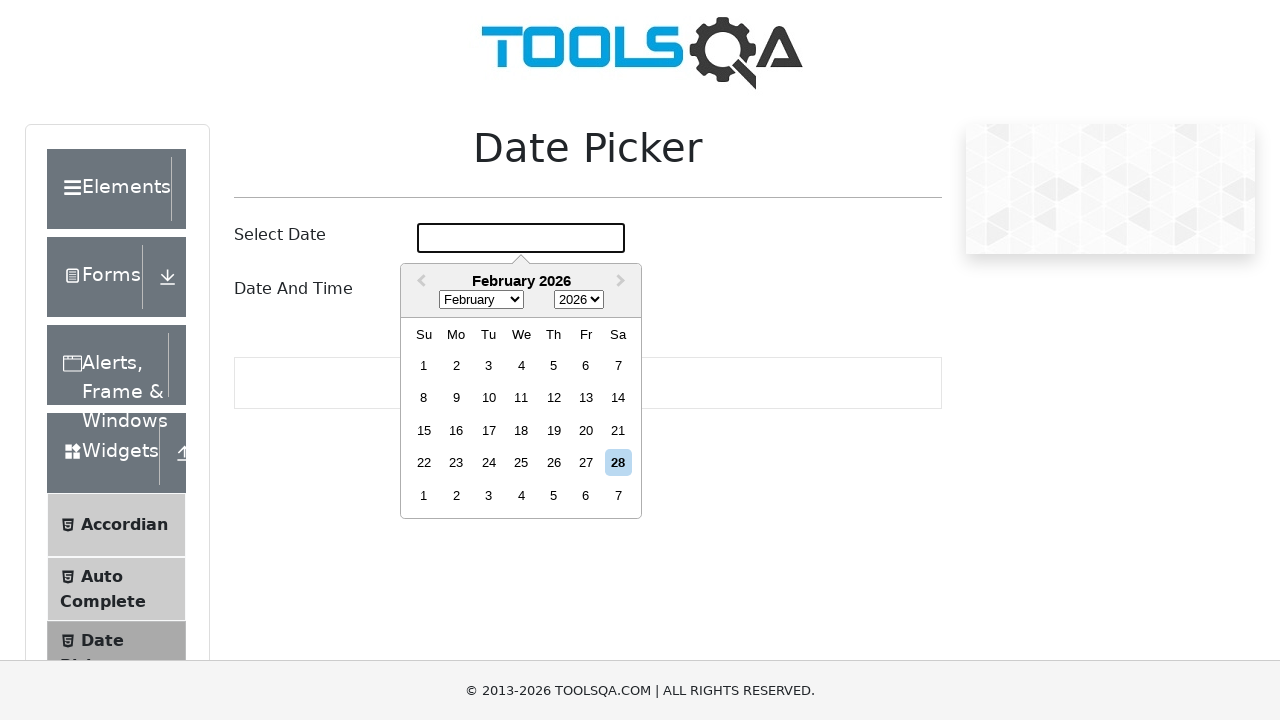

Filled date picker with '05/08/1993' on #datePickerMonthYearInput
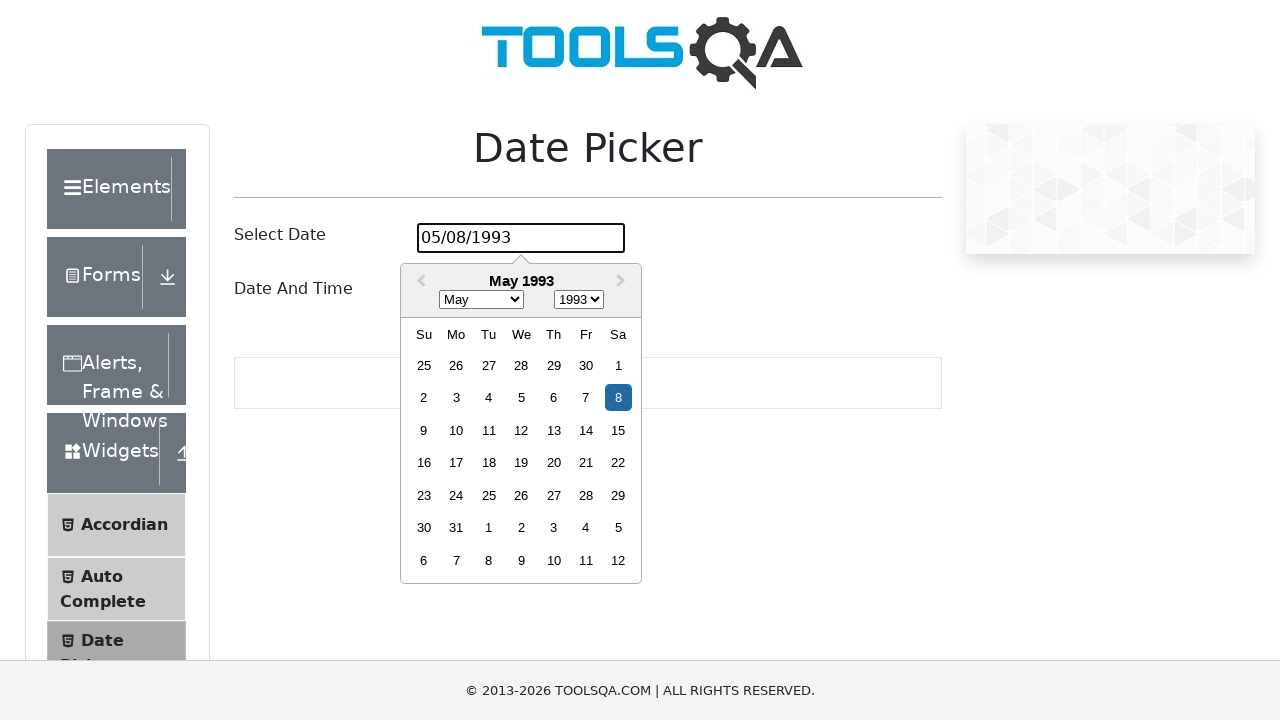

Pressed Enter to confirm the date selection on #datePickerMonthYearInput
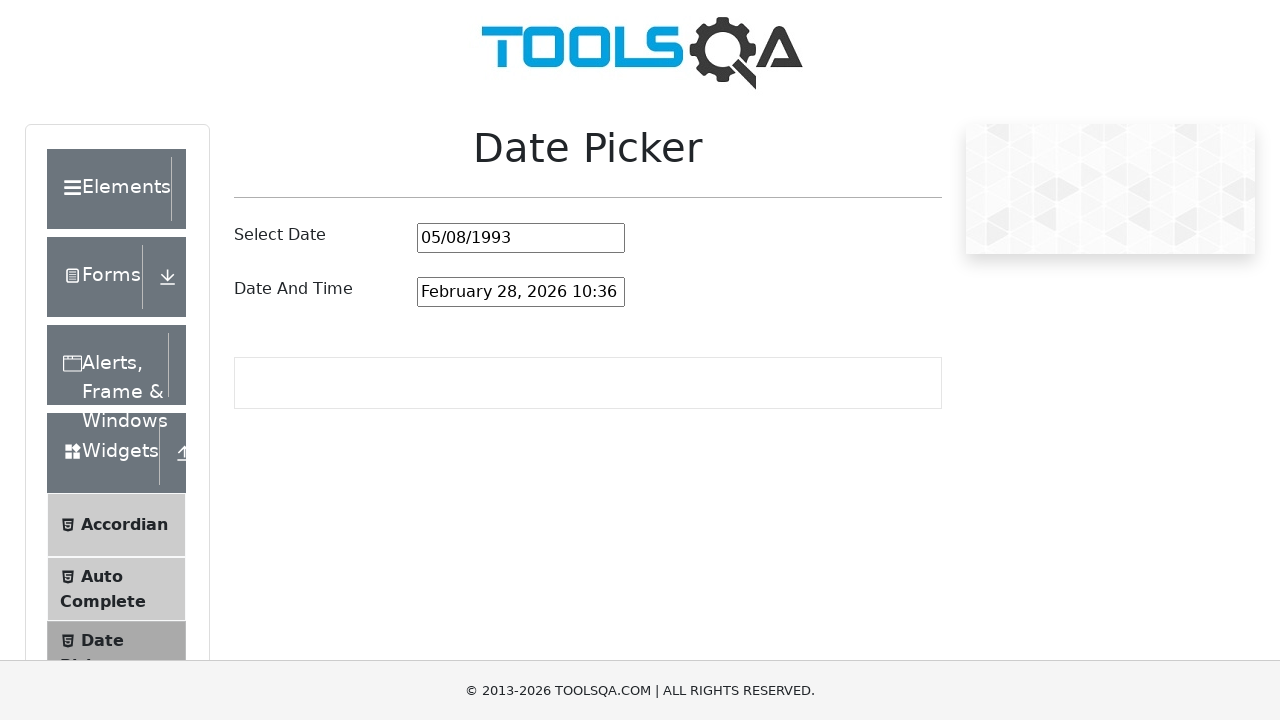

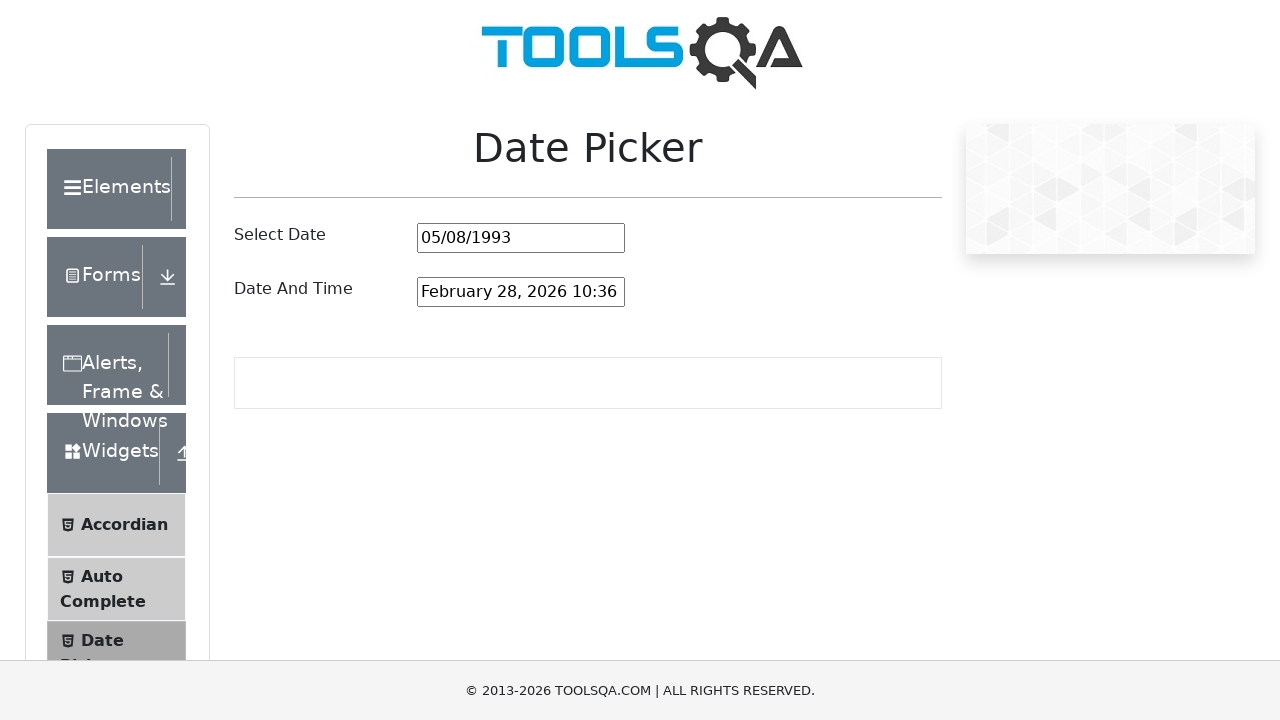